Tests dynamic dropdown functionality by selecting departure and arrival cities

Starting URL: https://rahulshettyacademy.com/dropdownsPractise/

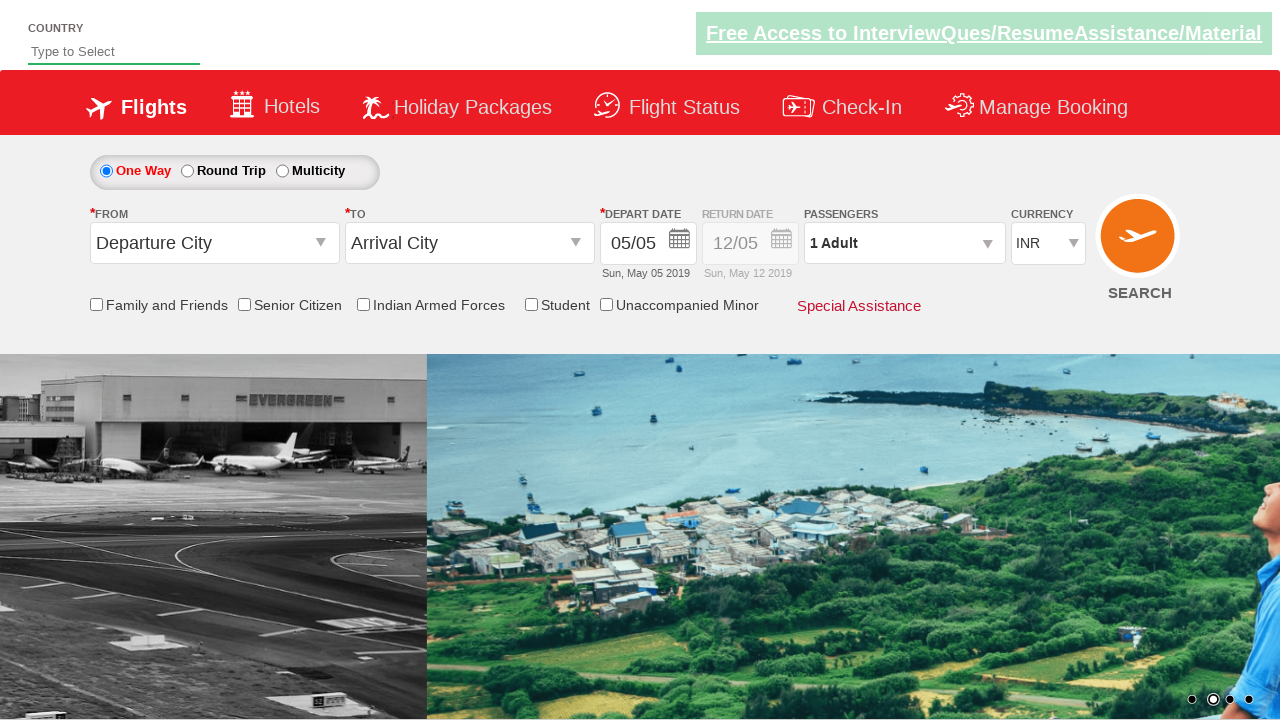

Clicked on departure city field at (214, 243) on input[value='Departure City']
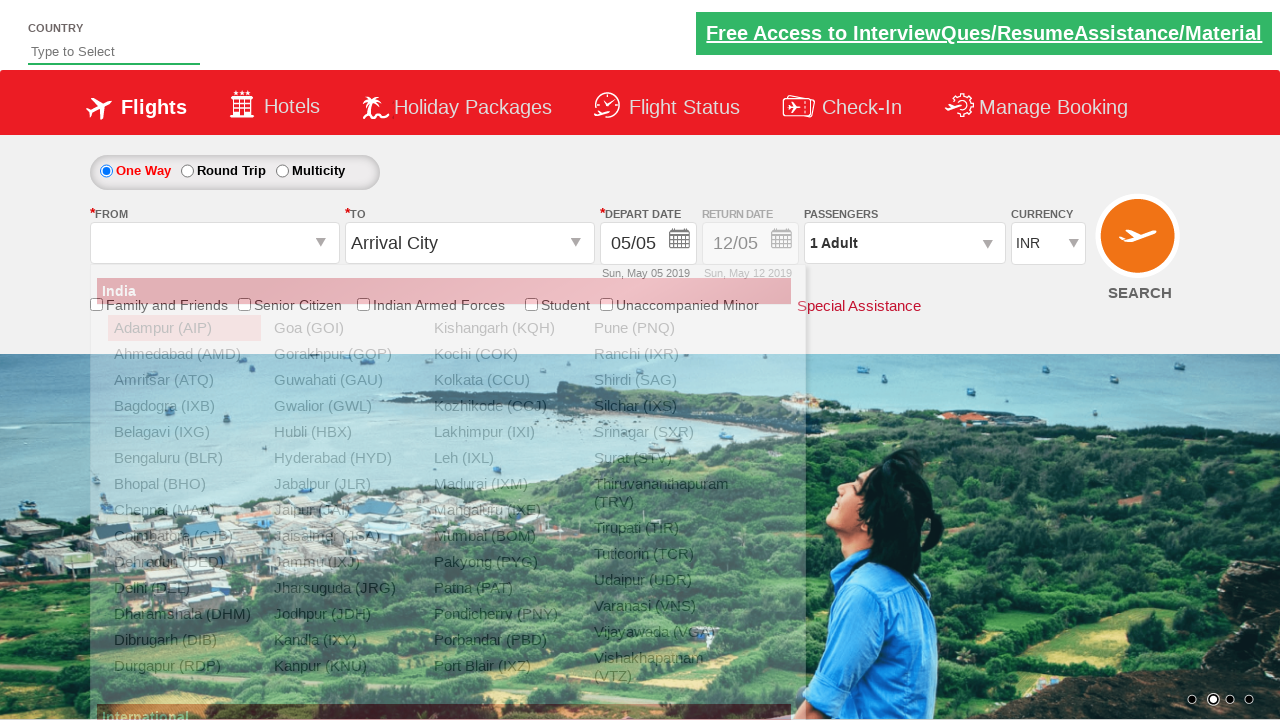

Selected Gwalior as departure city at (344, 406) on a[value='GWL']
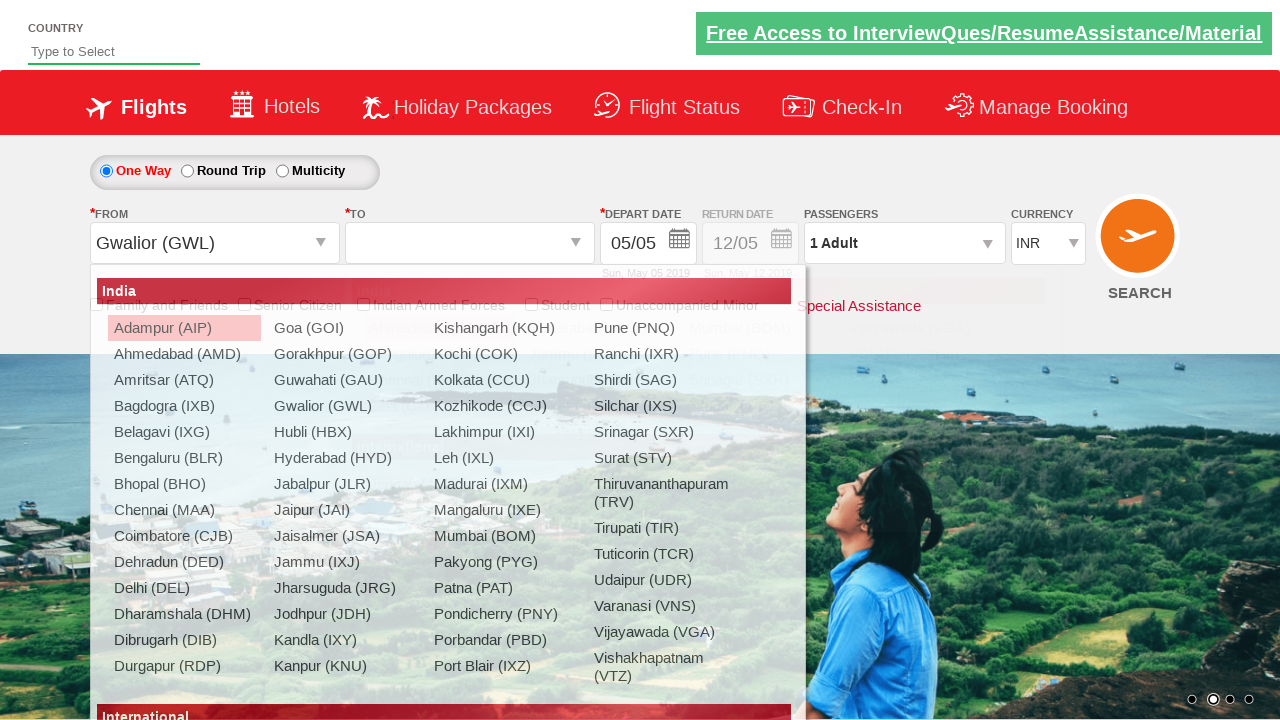

Selected Bangalore as arrival city at (439, 354) on div#ctl00_mainContent_ddl_destinationStation1_CTNR a[value='BLR']
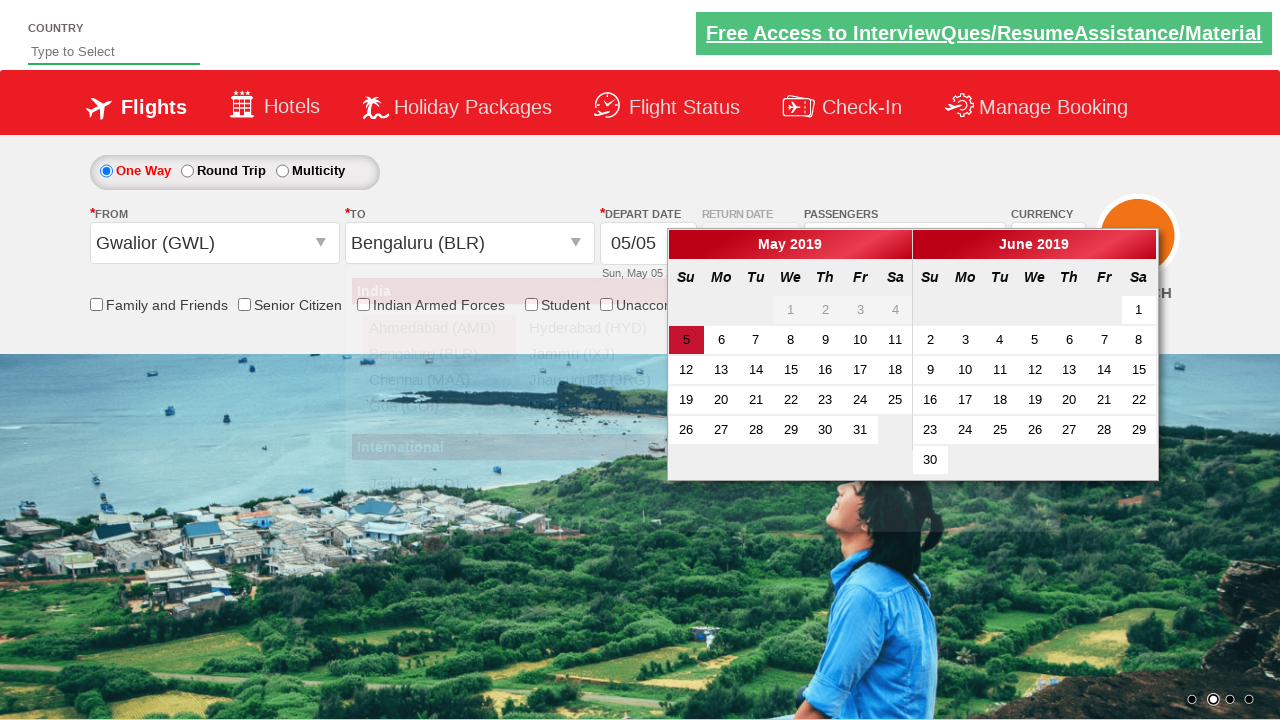

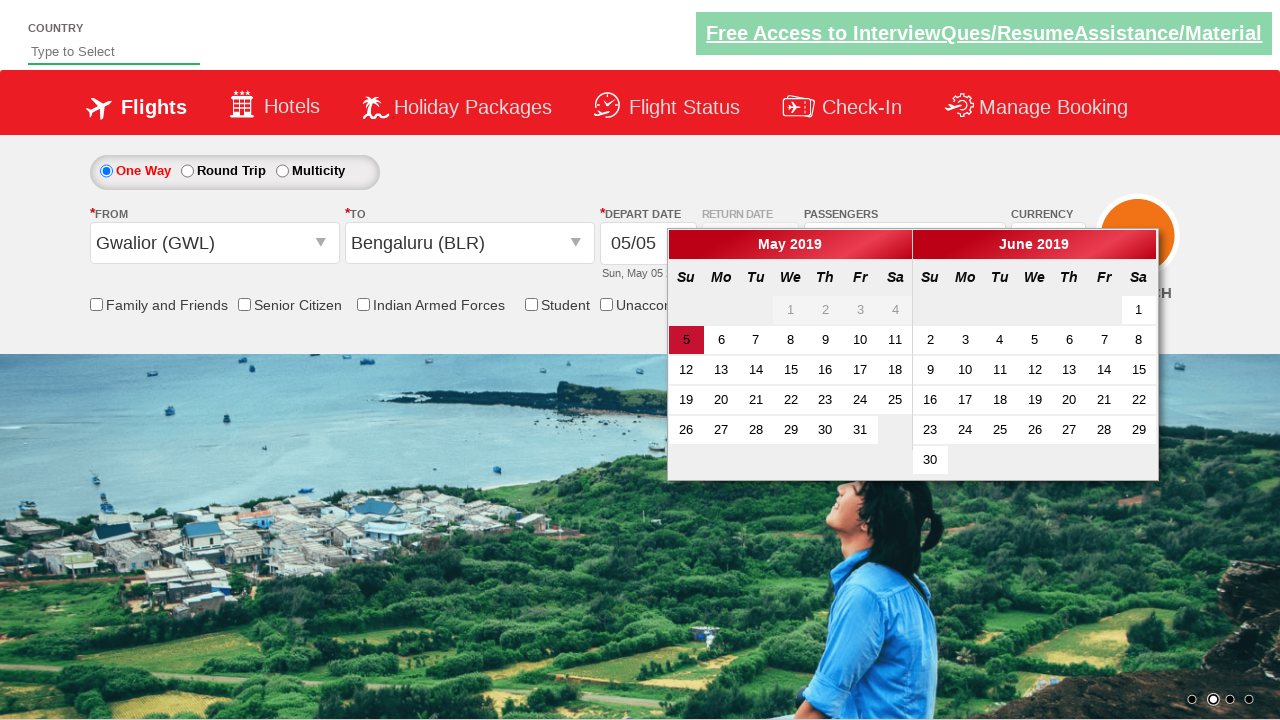